Tests iframe handling by locating and reading text content from an element inside an iframe, then clicking on an element outside the iframe to verify frame context switching works correctly.

Starting URL: https://demoqa.com/frames

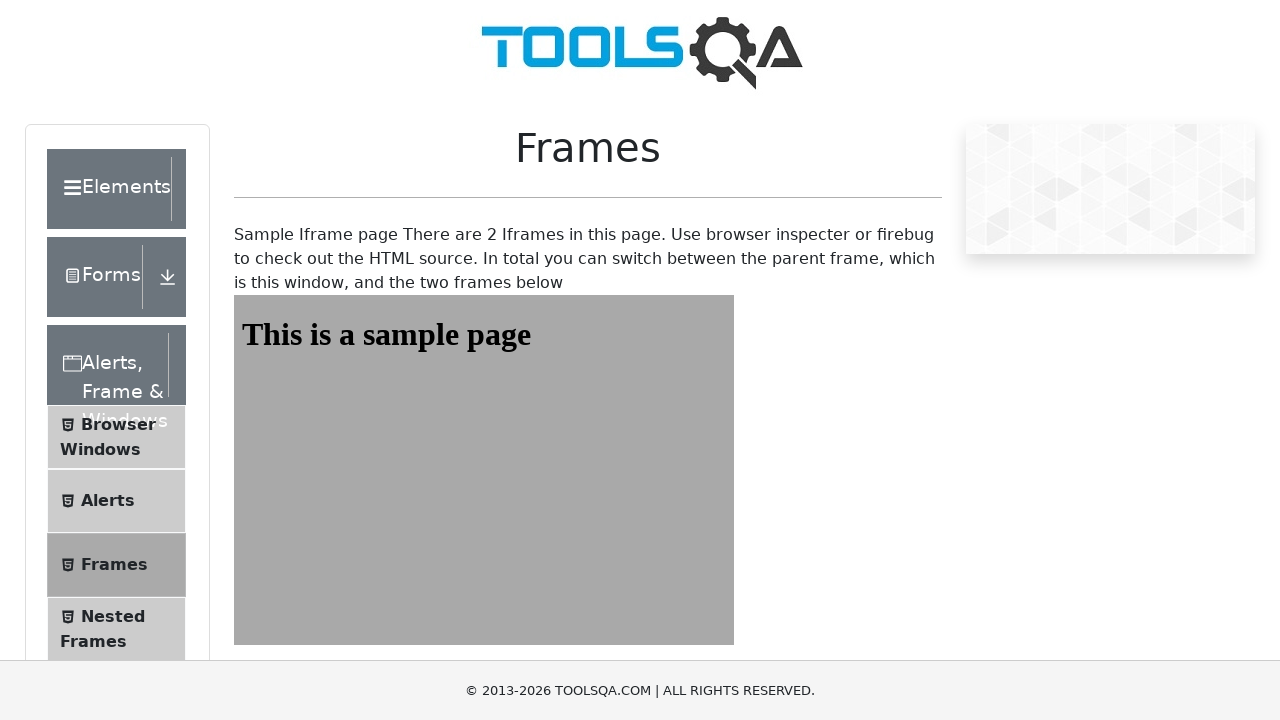

Located and read text content from h1 element inside iframe (frame1)
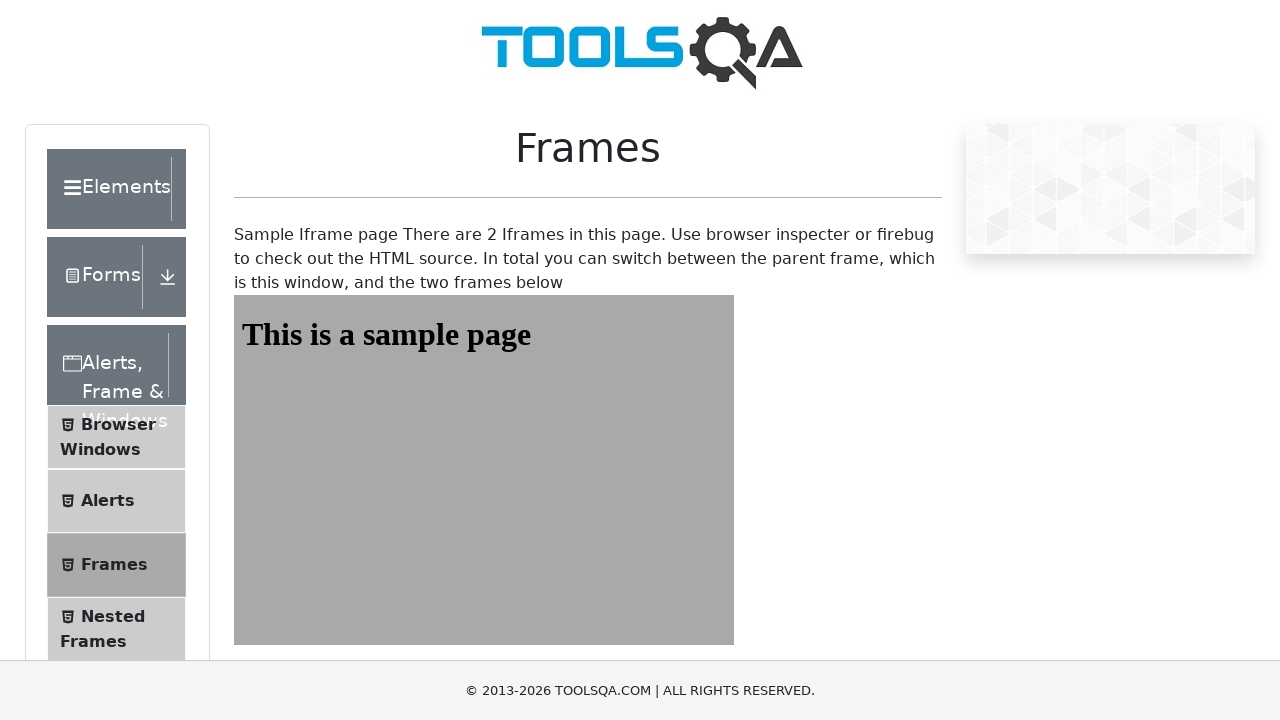

Clicked on Elements section to switch context outside the iframe at (109, 189) on xpath=//div[text()='Elements']
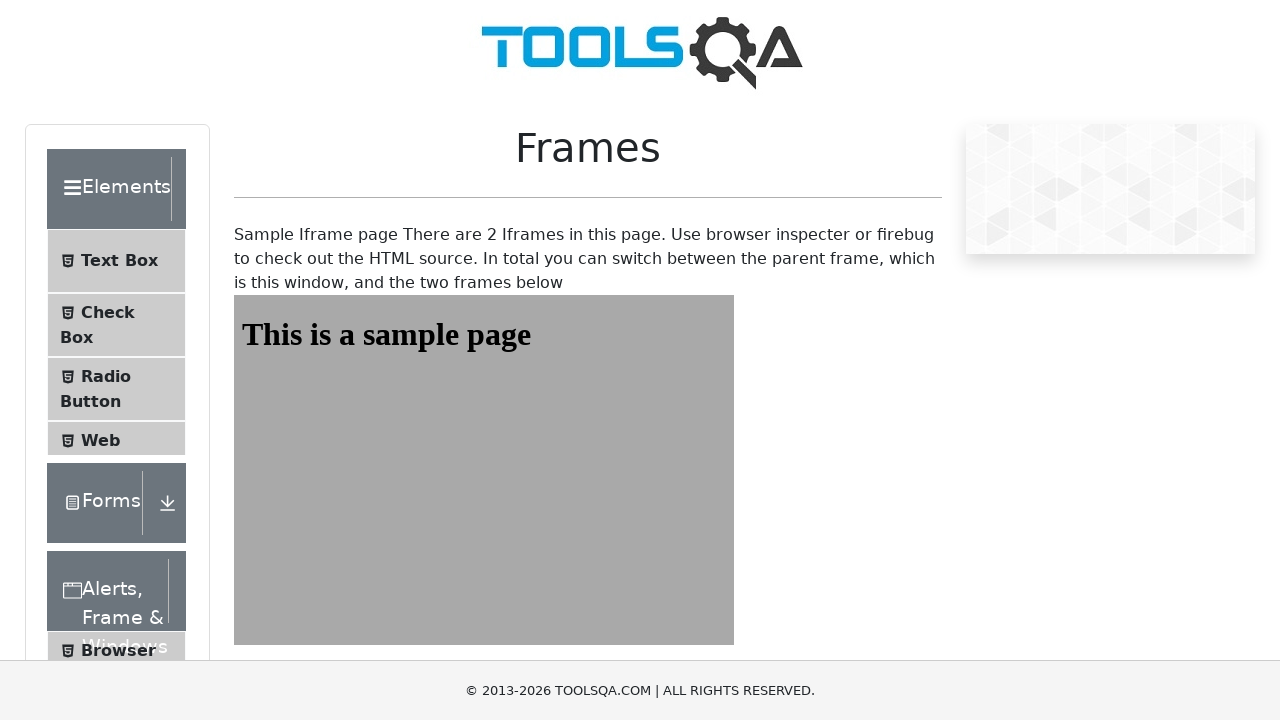

Waited for navigation and content to load
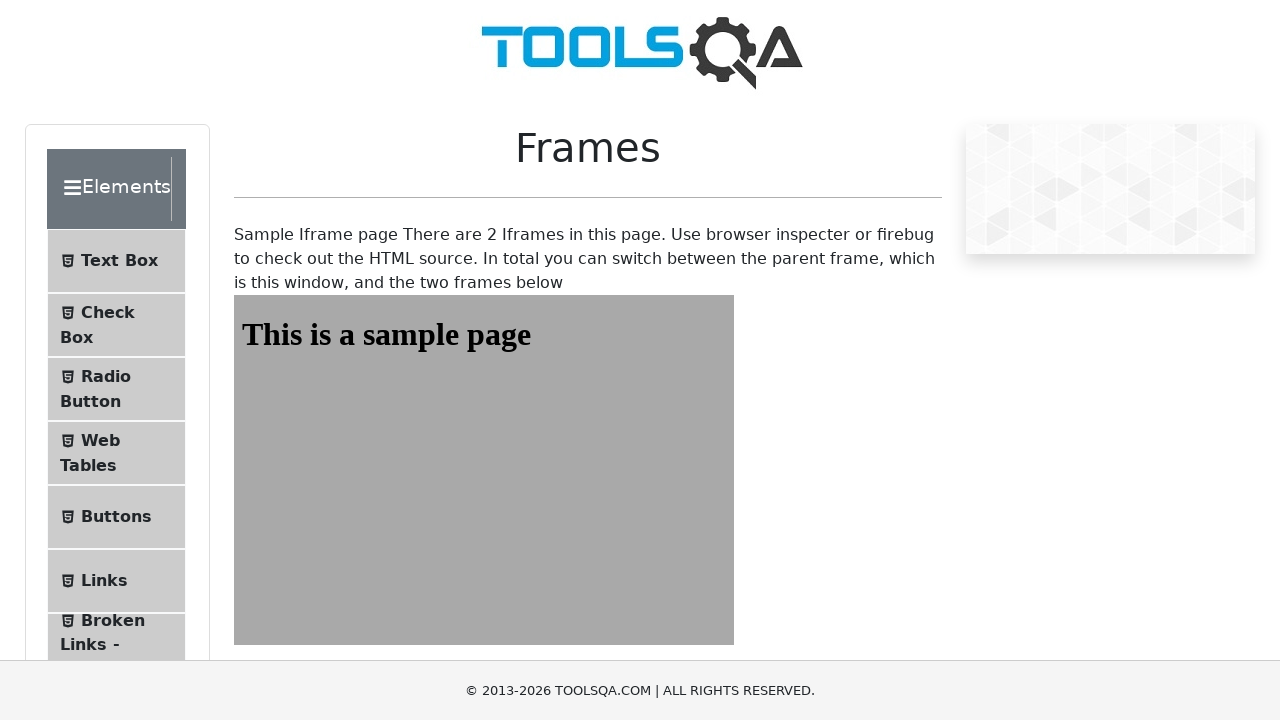

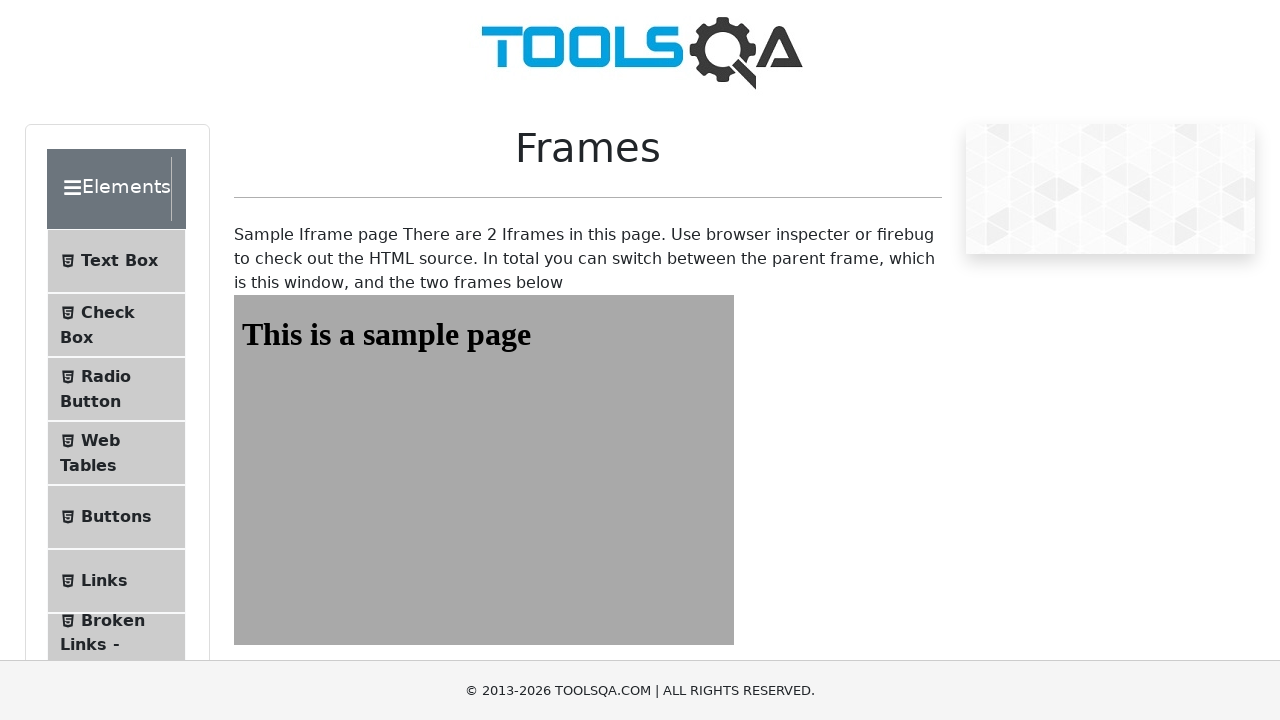